Tests clicking on resend-select and resend-multi buttons multiple times and verifies that 6 message elements with class "message" are created

Starting URL: https://eviltester.github.io/supportclasses/

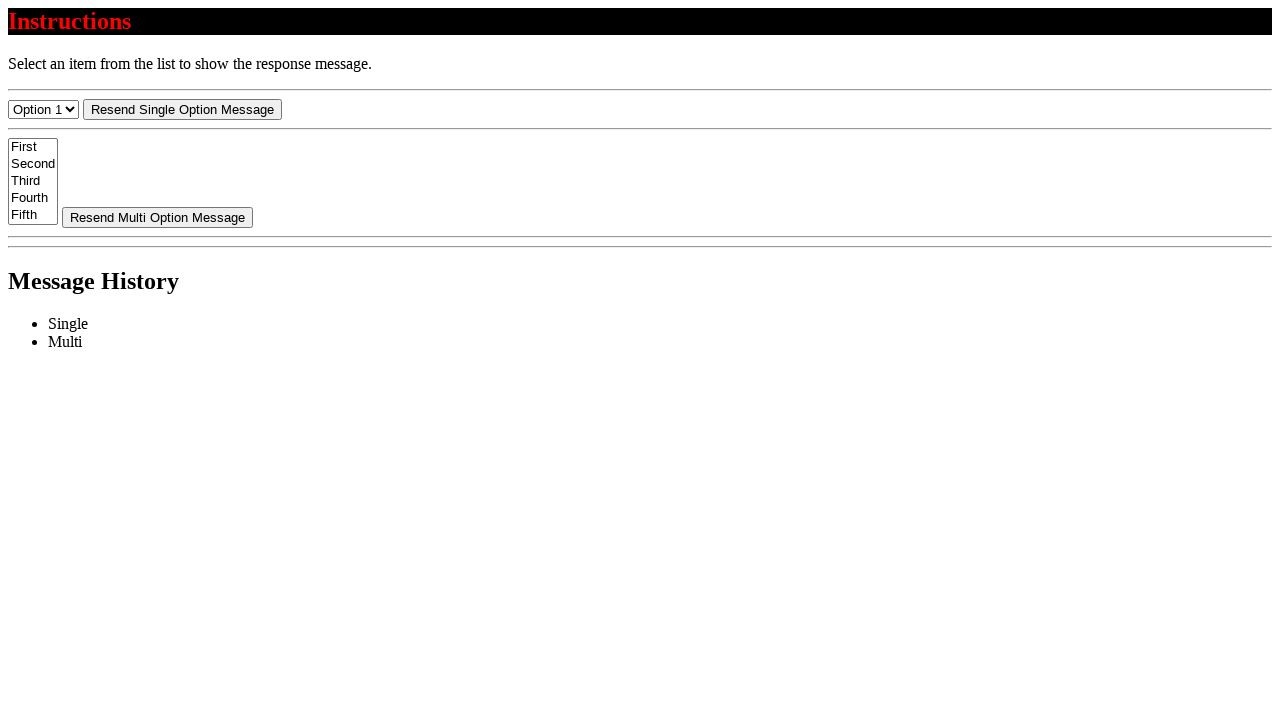

Clicked resend-select button (1st time) at (182, 109) on #resend-select
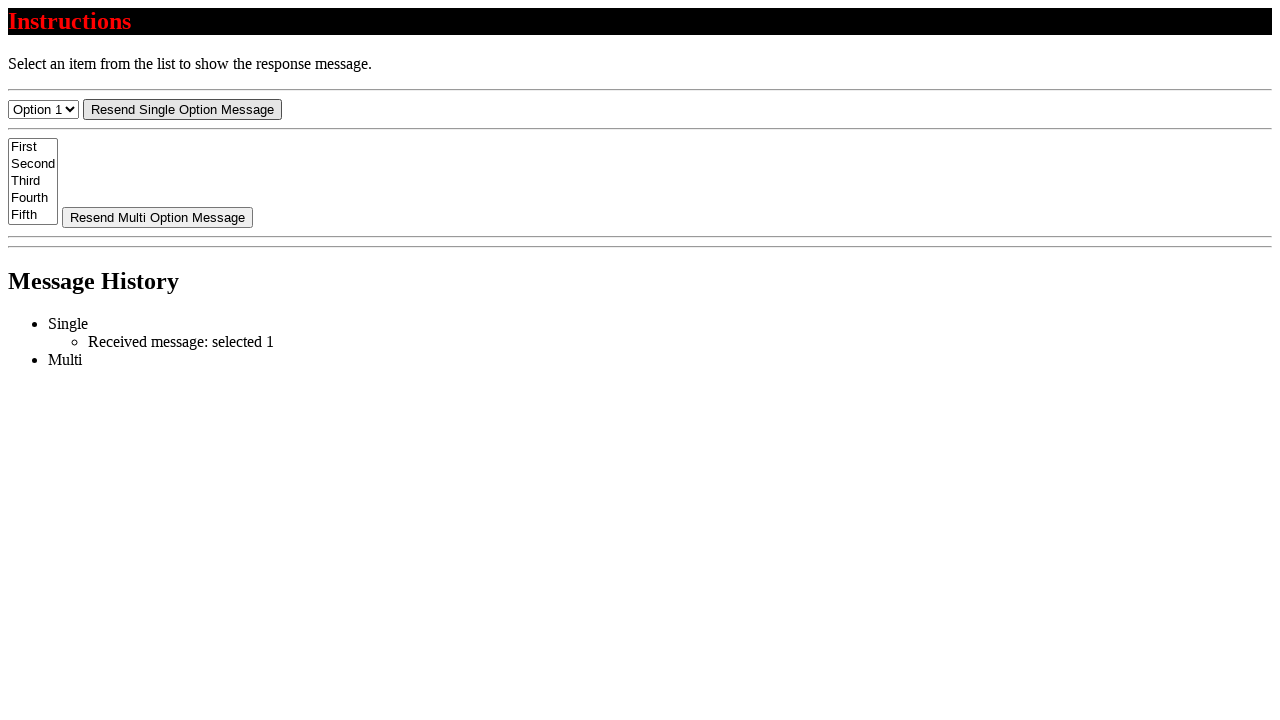

Clicked resend-select button (2nd time) at (182, 109) on #resend-select
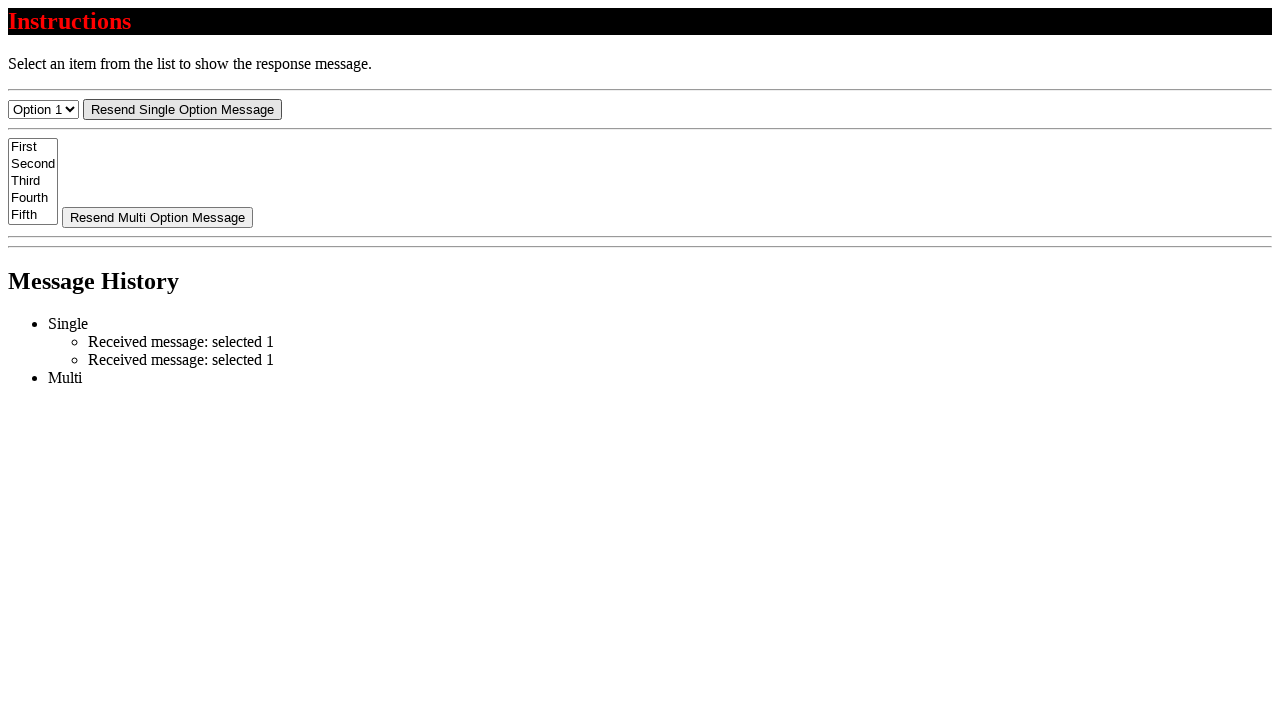

Clicked resend-select button (3rd time) at (182, 109) on #resend-select
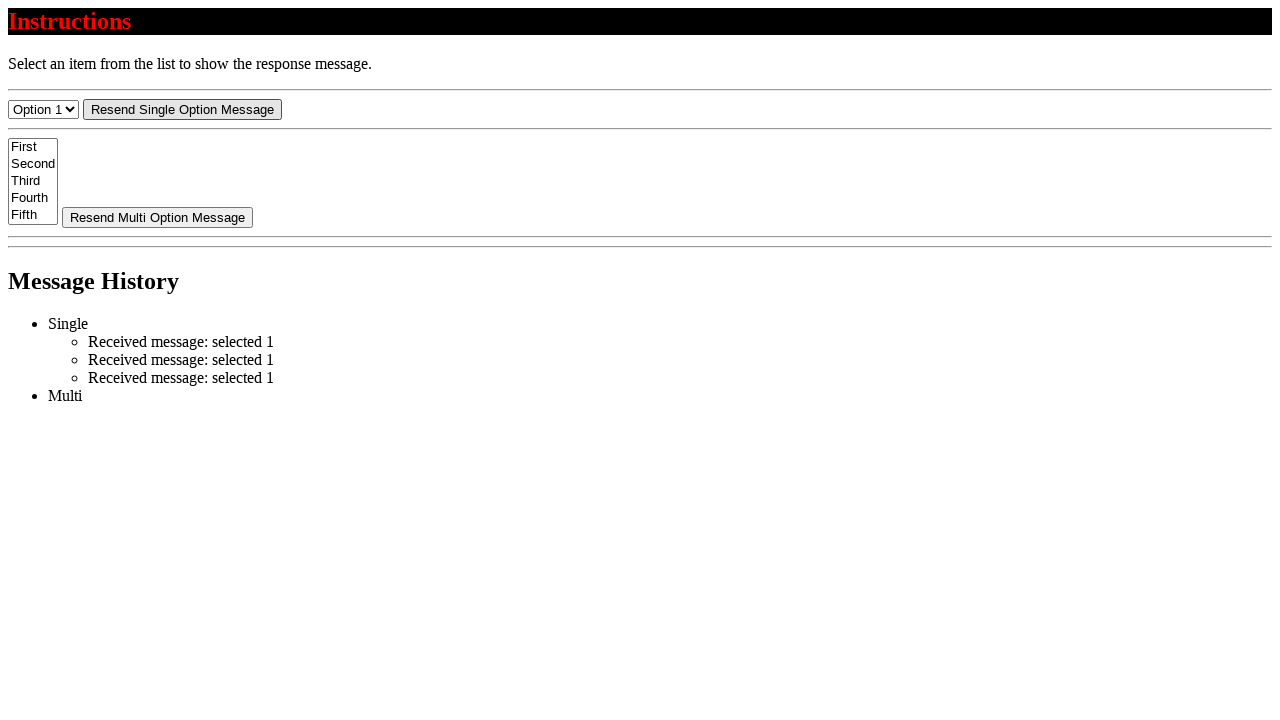

Clicked resend-select button (4th time) at (182, 109) on #resend-select
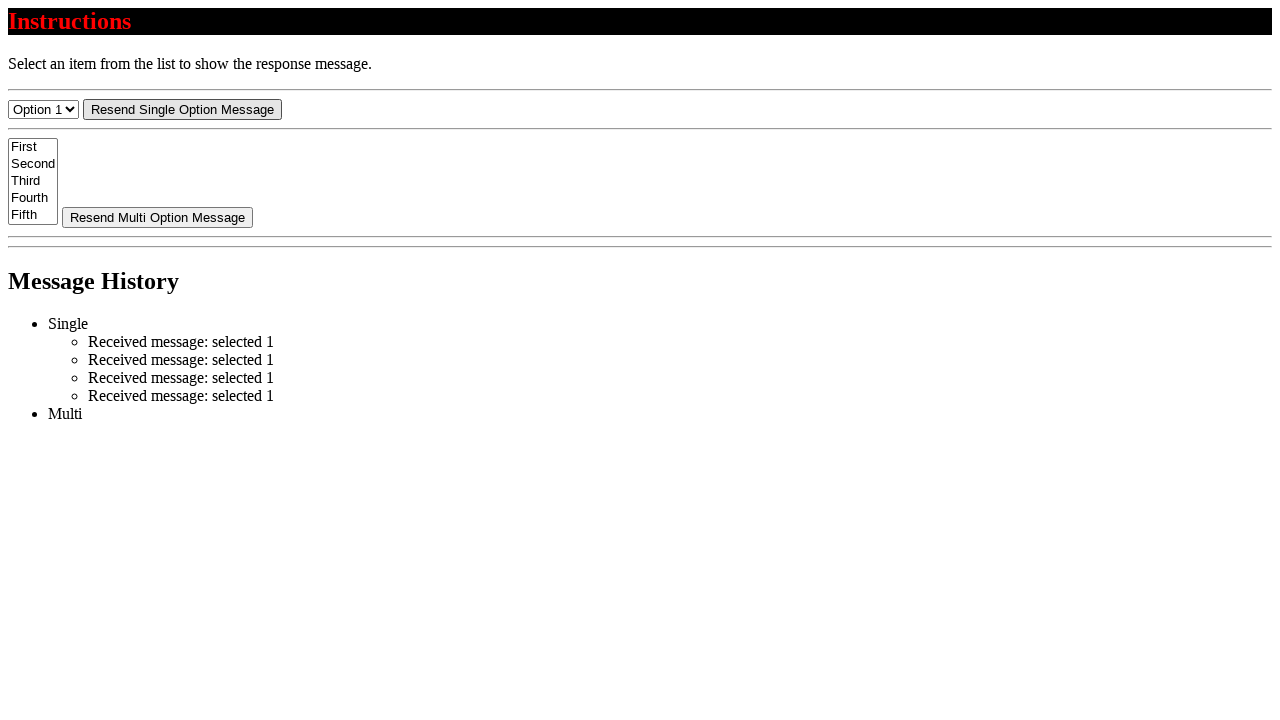

Clicked resend-multi button (1st time) at (158, 217) on #resend-multi
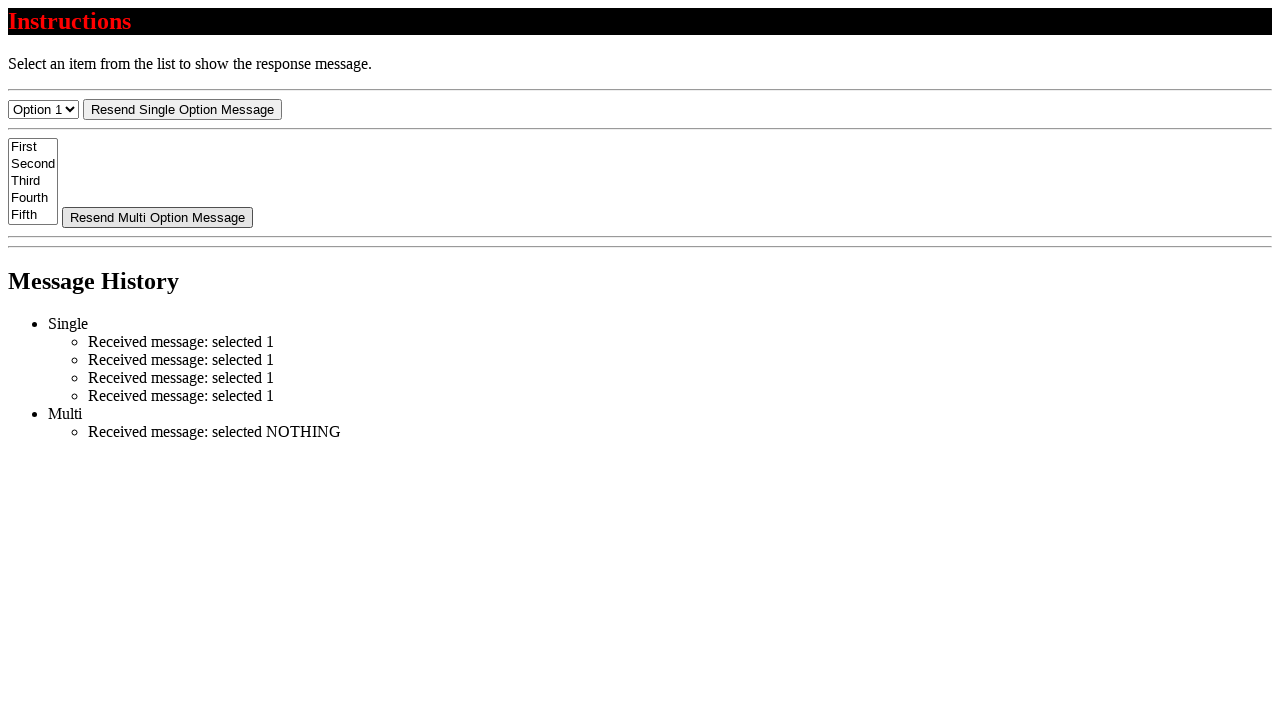

Clicked resend-multi button (2nd time) at (158, 217) on #resend-multi
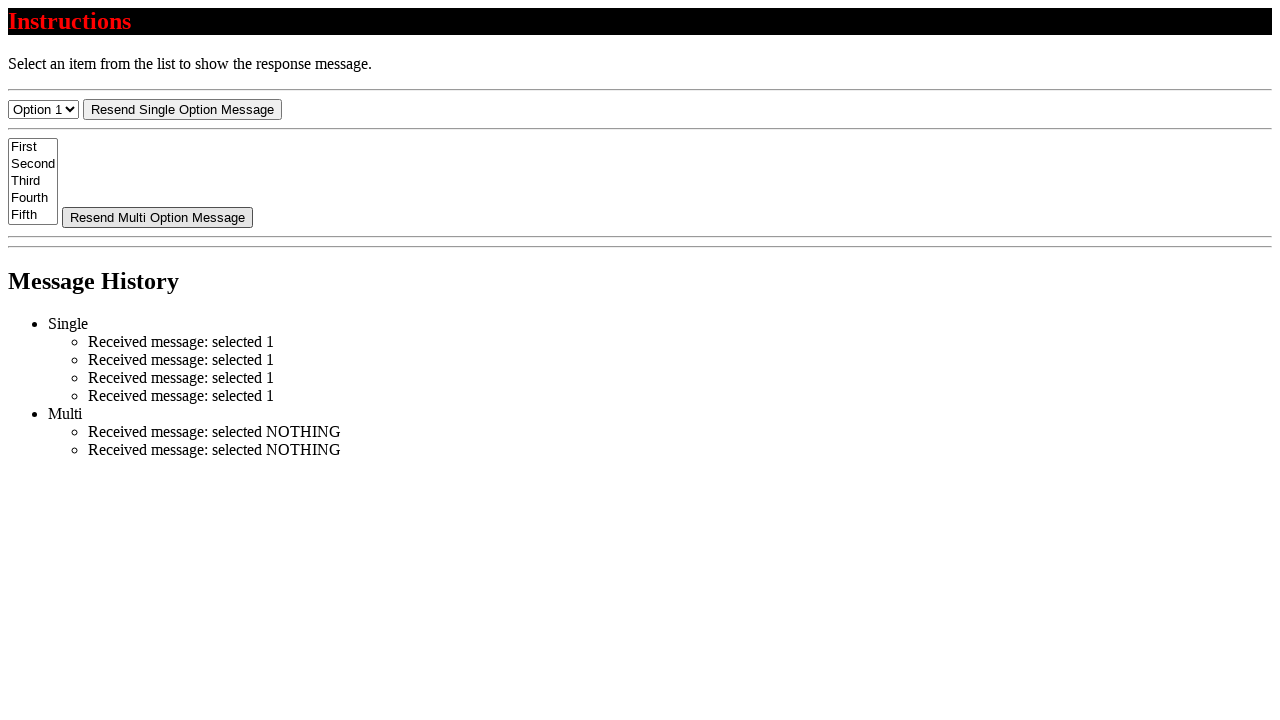

Waited for message elements to appear
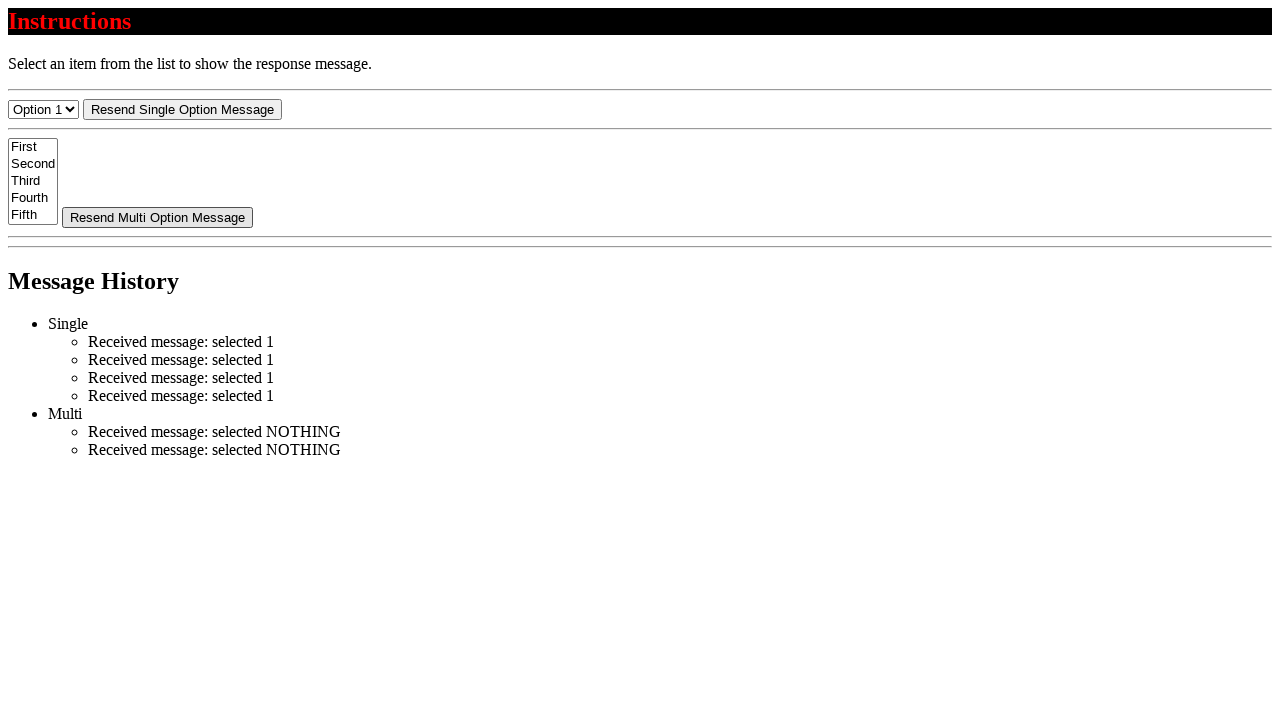

Retrieved all message elements
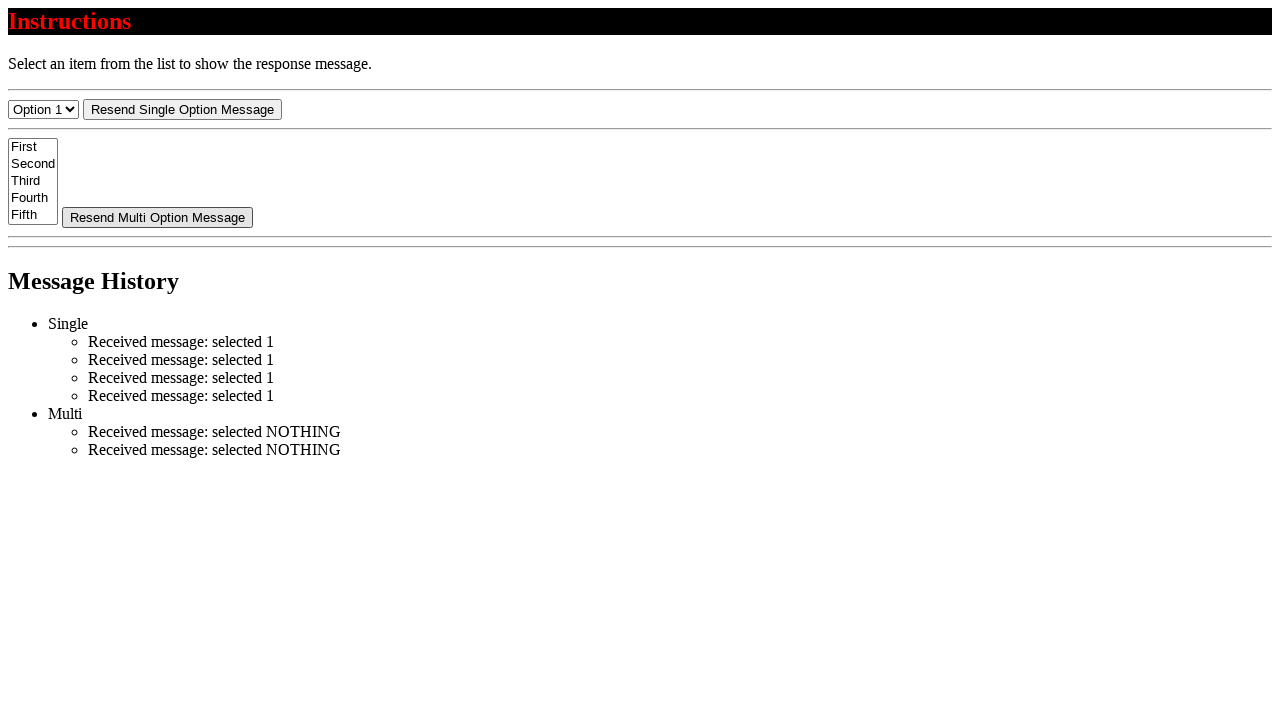

Verified that 6 message elements with class 'message' were created
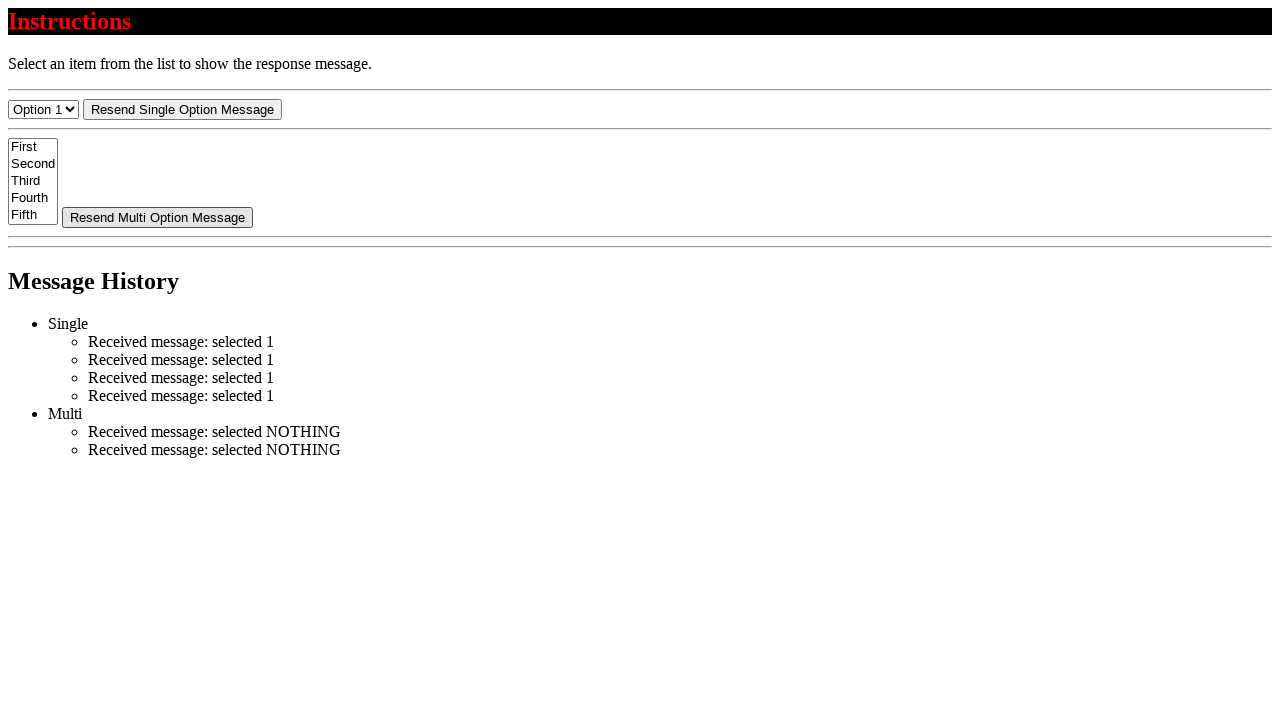

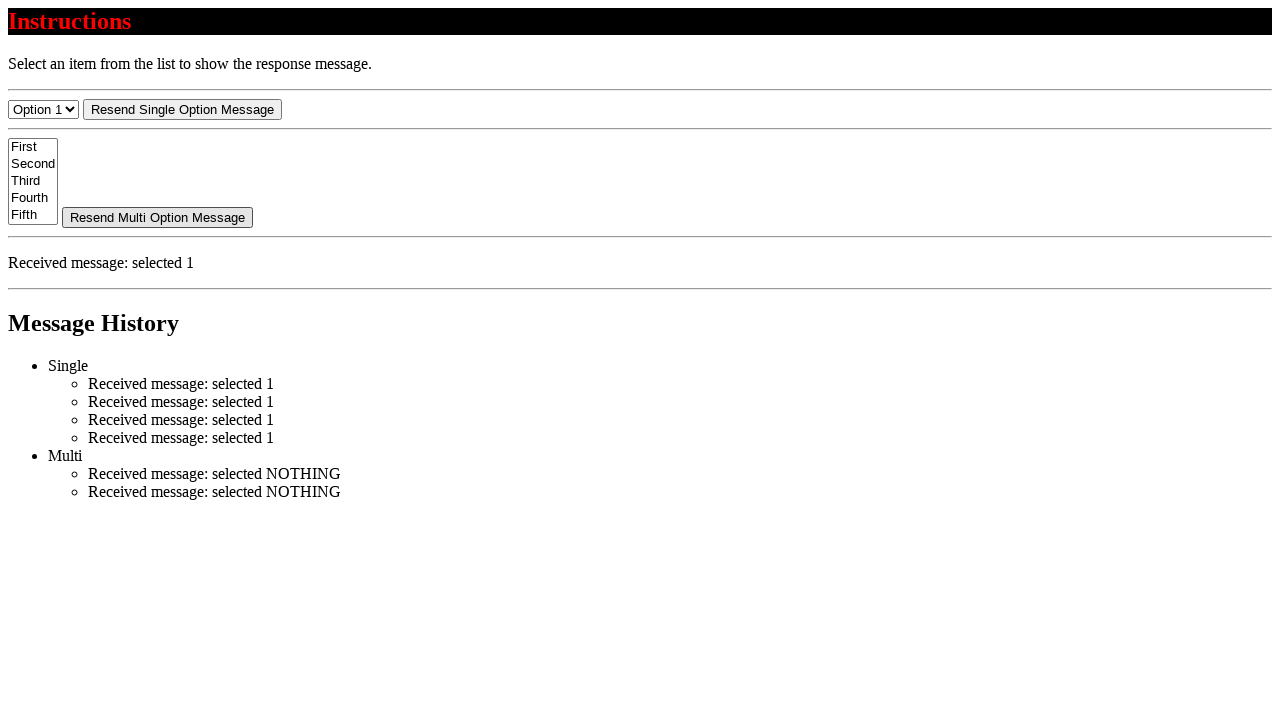